Tests a prompt dialog box by entering a name but clicking Cancel, verifying no result is displayed

Starting URL: https://demoqa.com/alerts

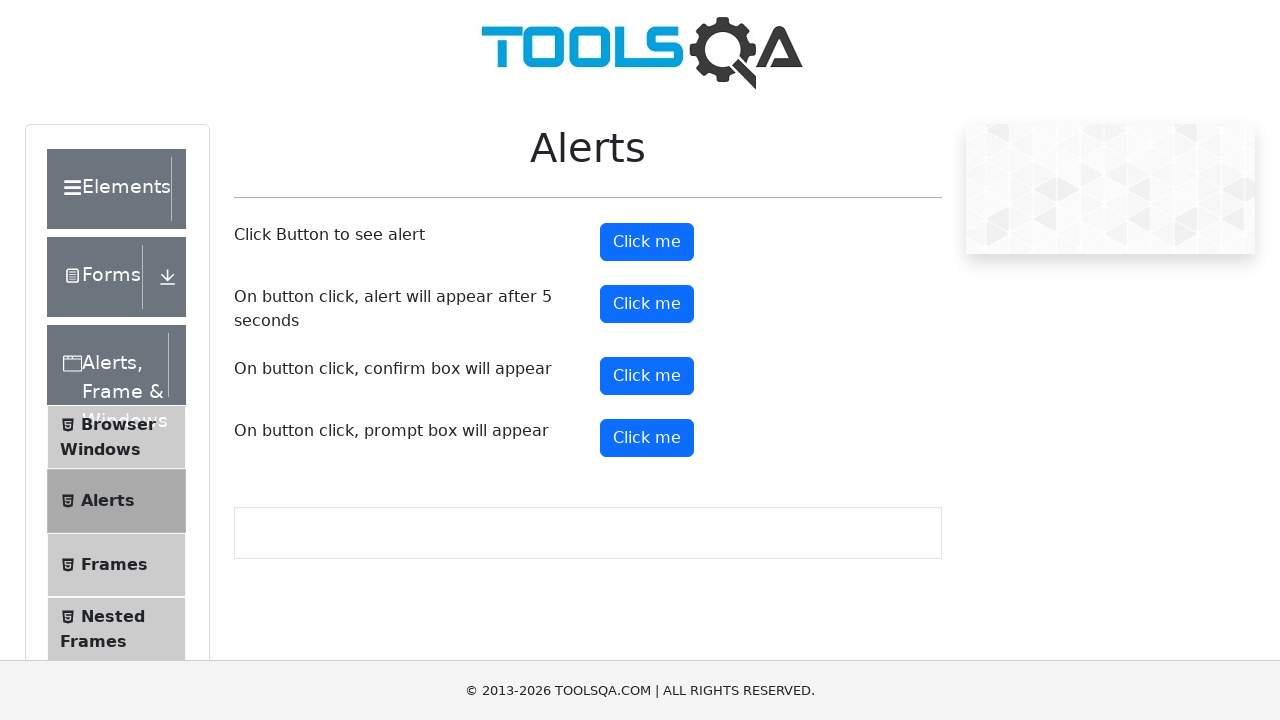

Set up dialog event handler to dismiss prompt with Cancel
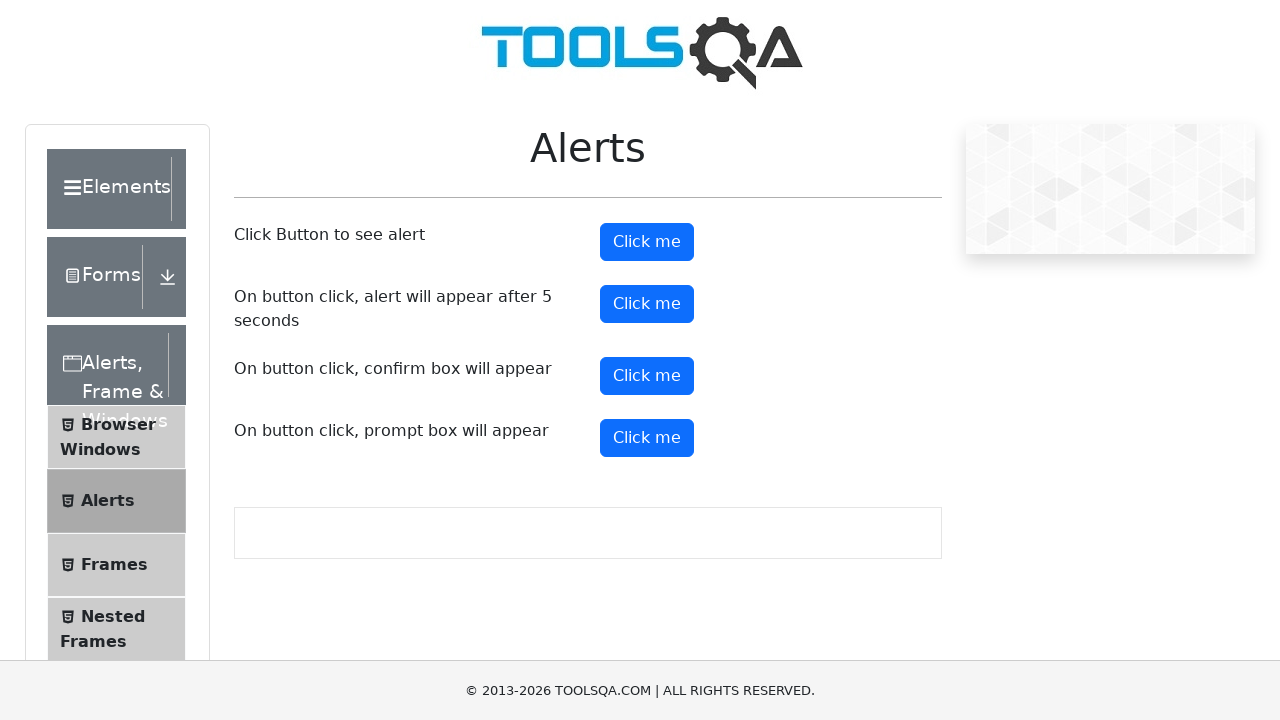

Clicked prompt button to trigger dialog at (647, 438) on #promtButton
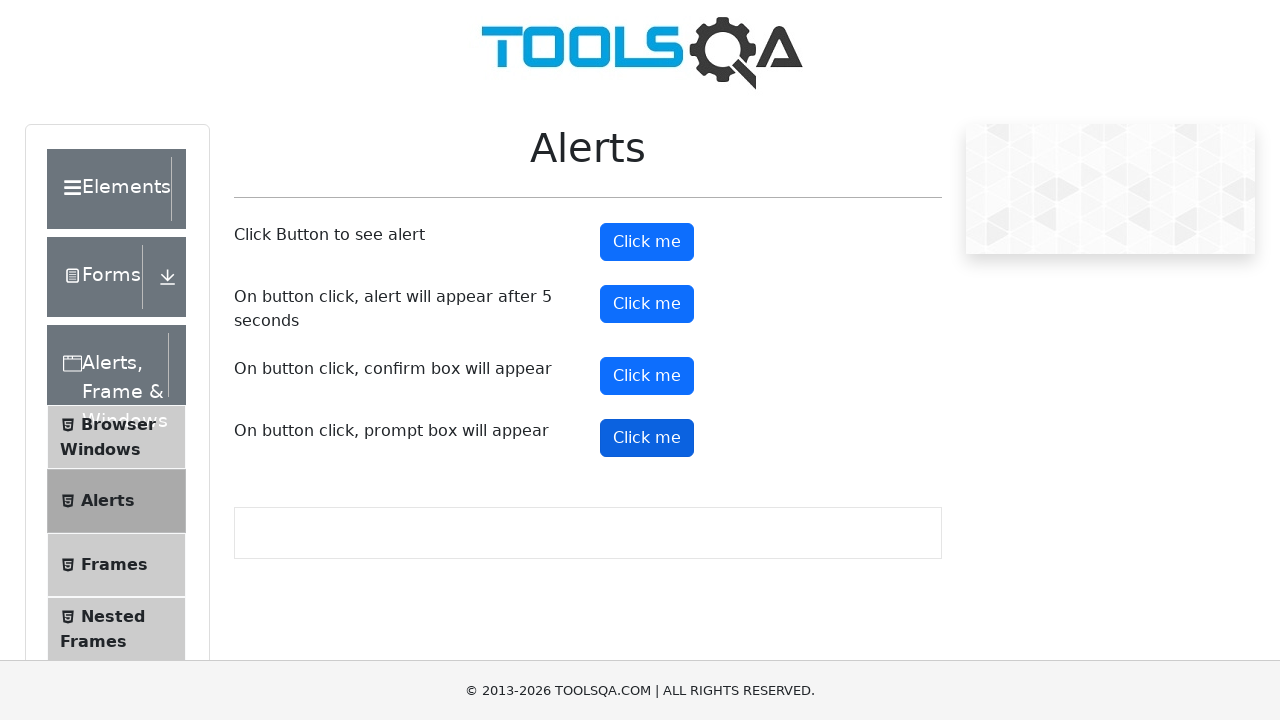

Waited 500ms for any result element to appear
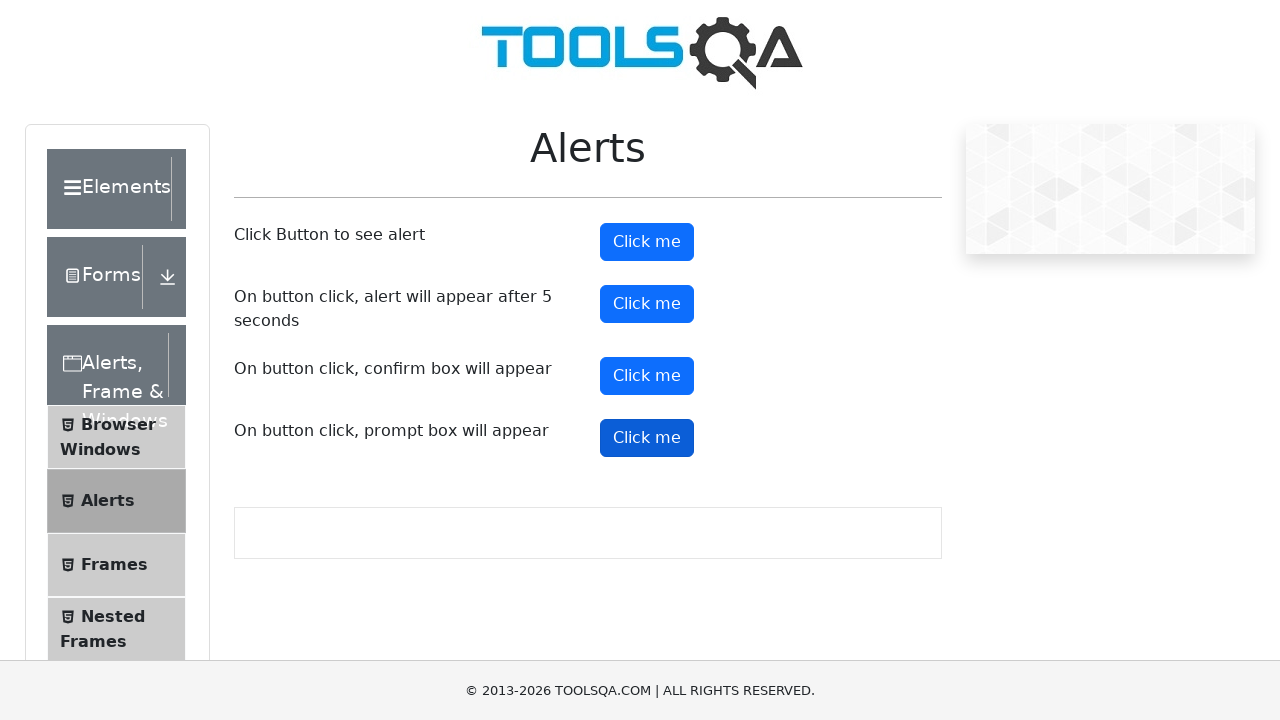

Verified that prompt result element is not displayed after clicking Cancel
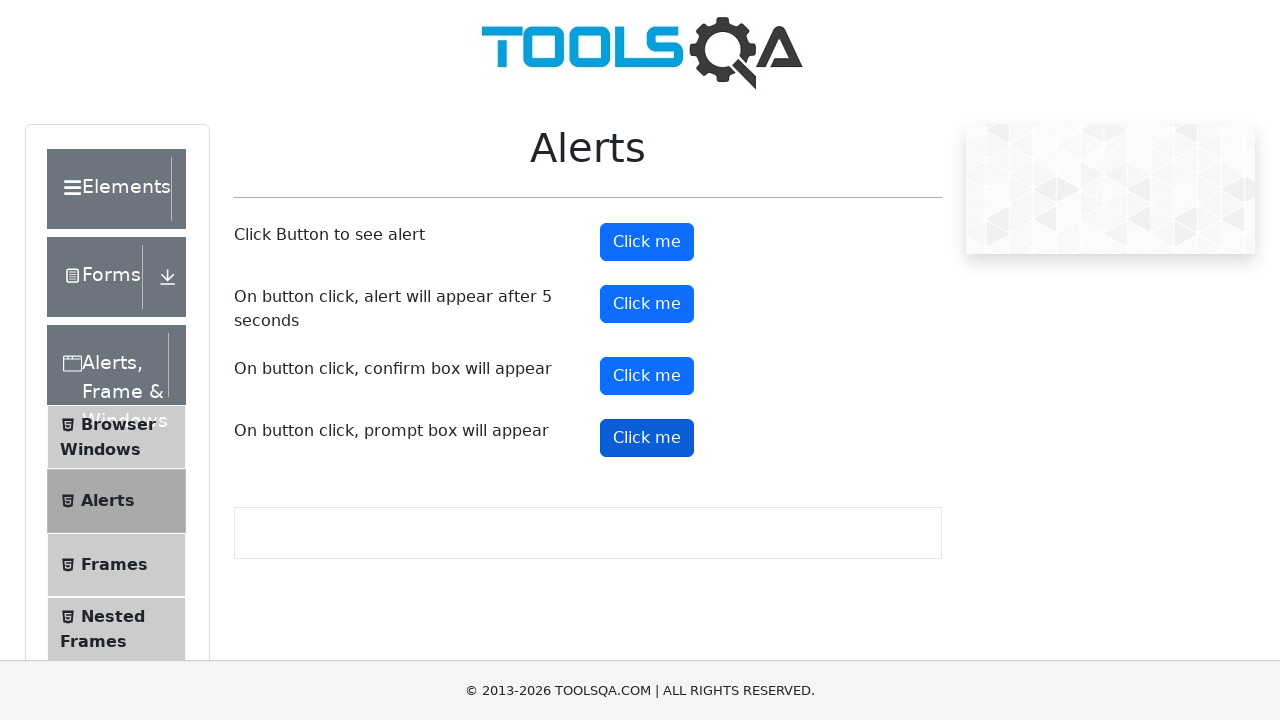

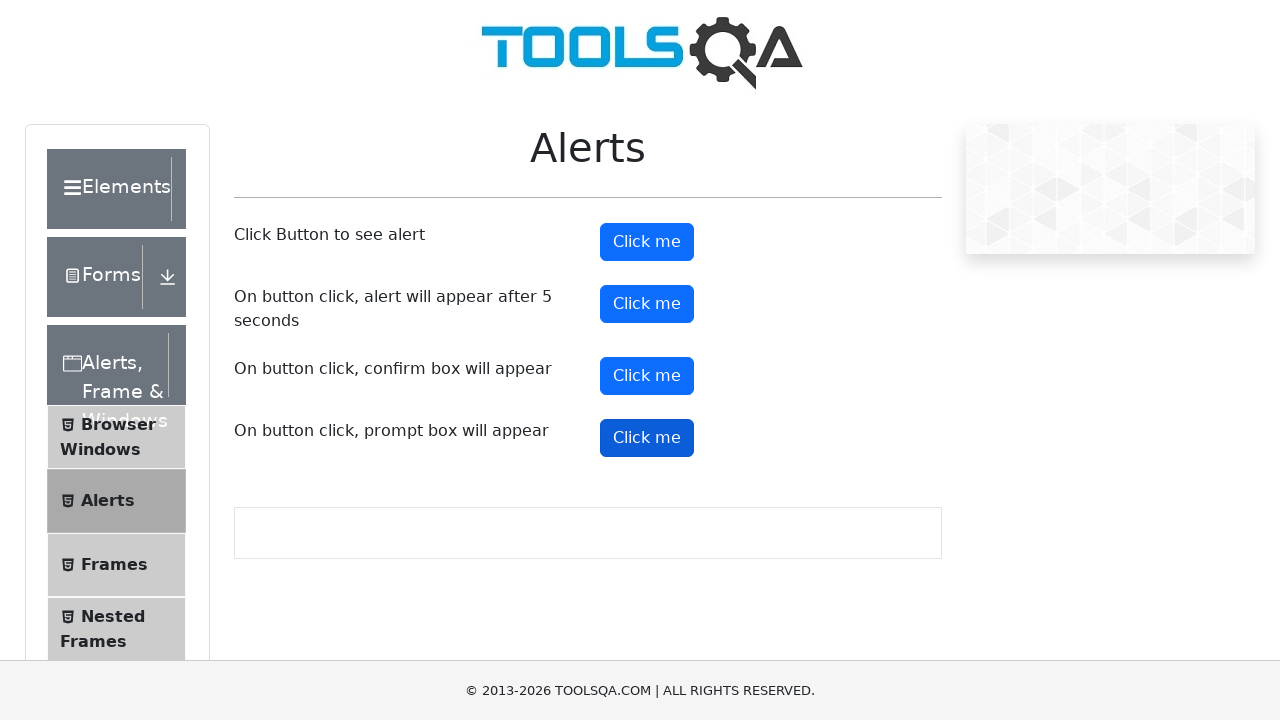